Navigates to the VinothQA Academy homepage and then navigates to the Registration Form page by hovering through the Demo Sites and Practice Automation menus.

Starting URL: https://vinothqaacademy.com/

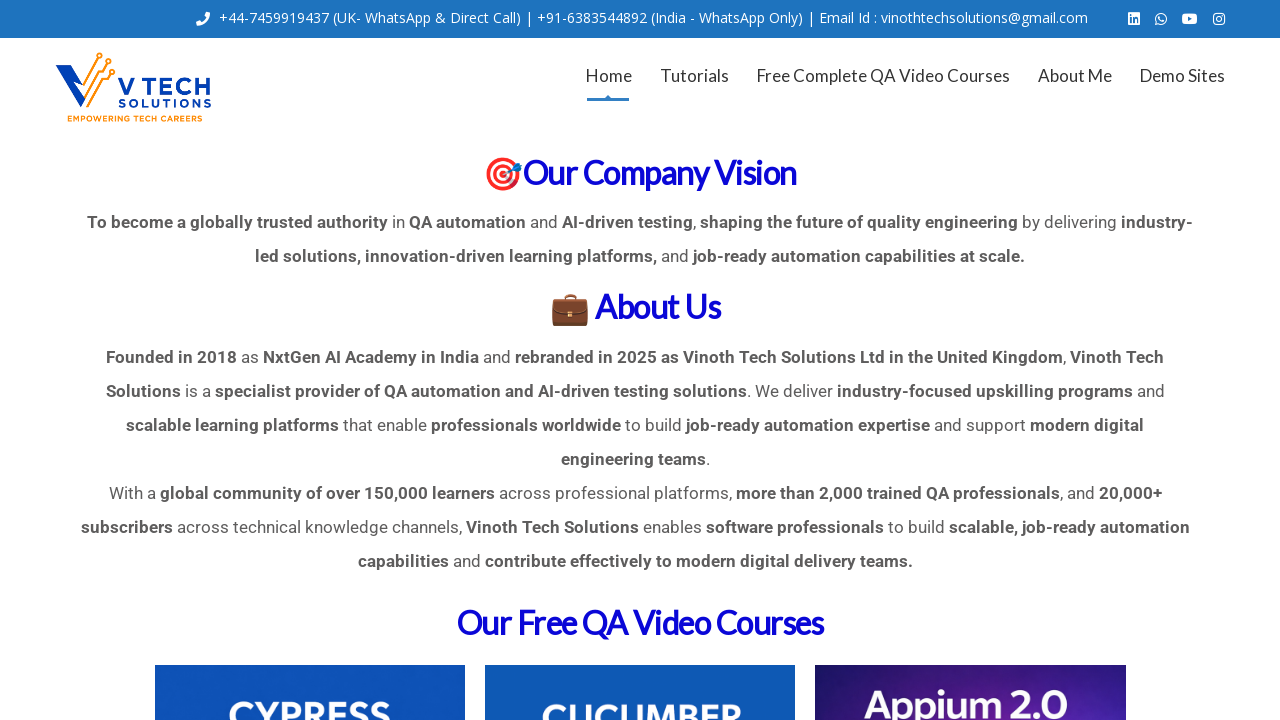

Navigated to VinothQA Academy homepage
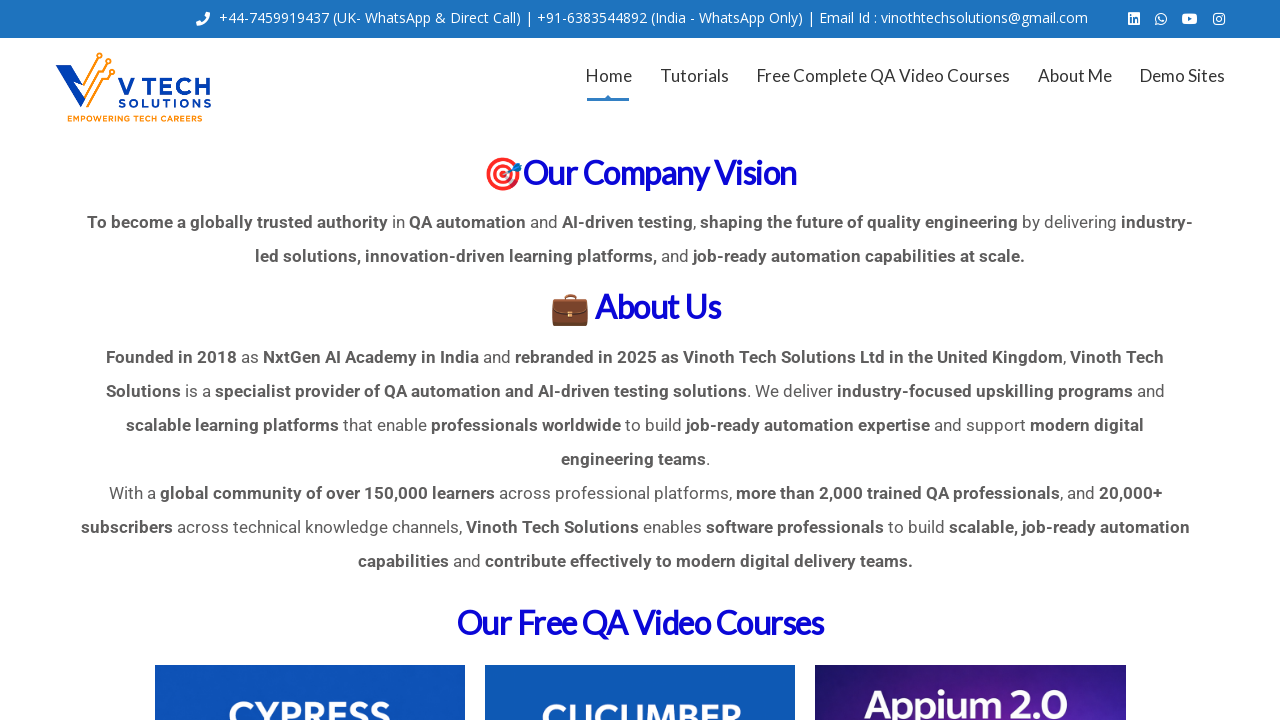

Demo Sites menu became visible
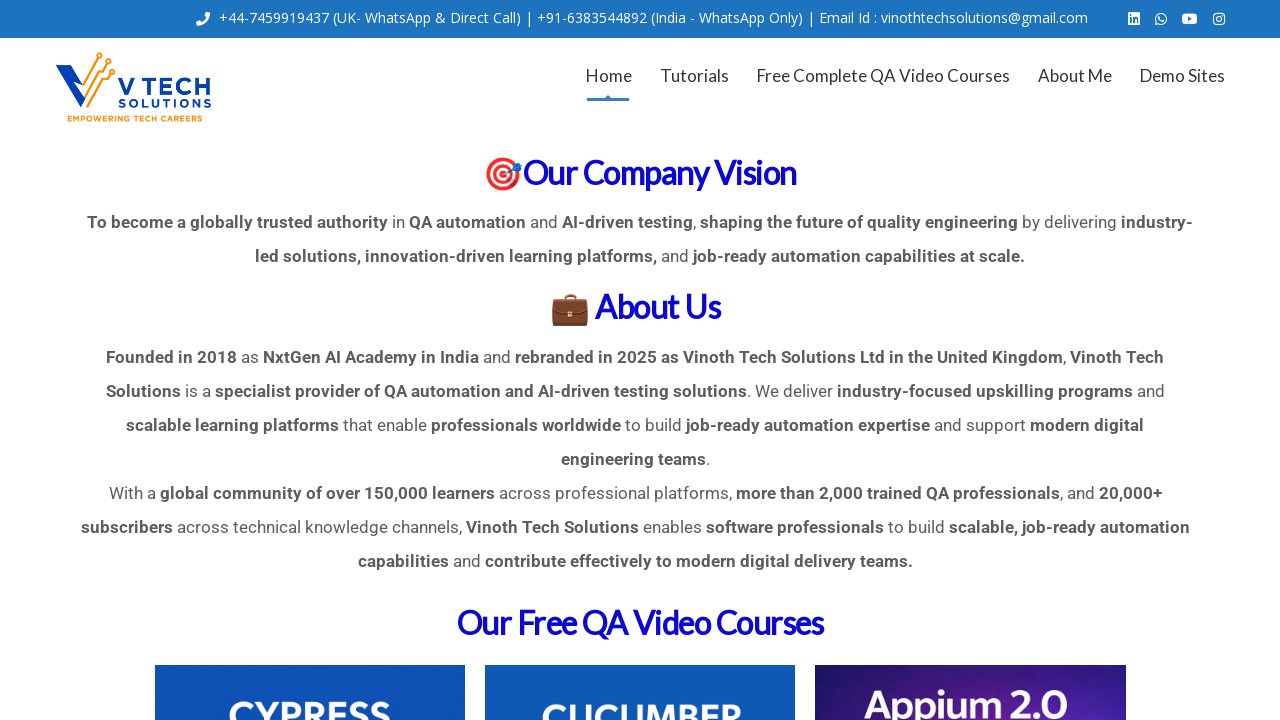

Hovered over Demo Sites menu at (1182, 74) on (//a[contains(text(),"Demo Sites")])[2]
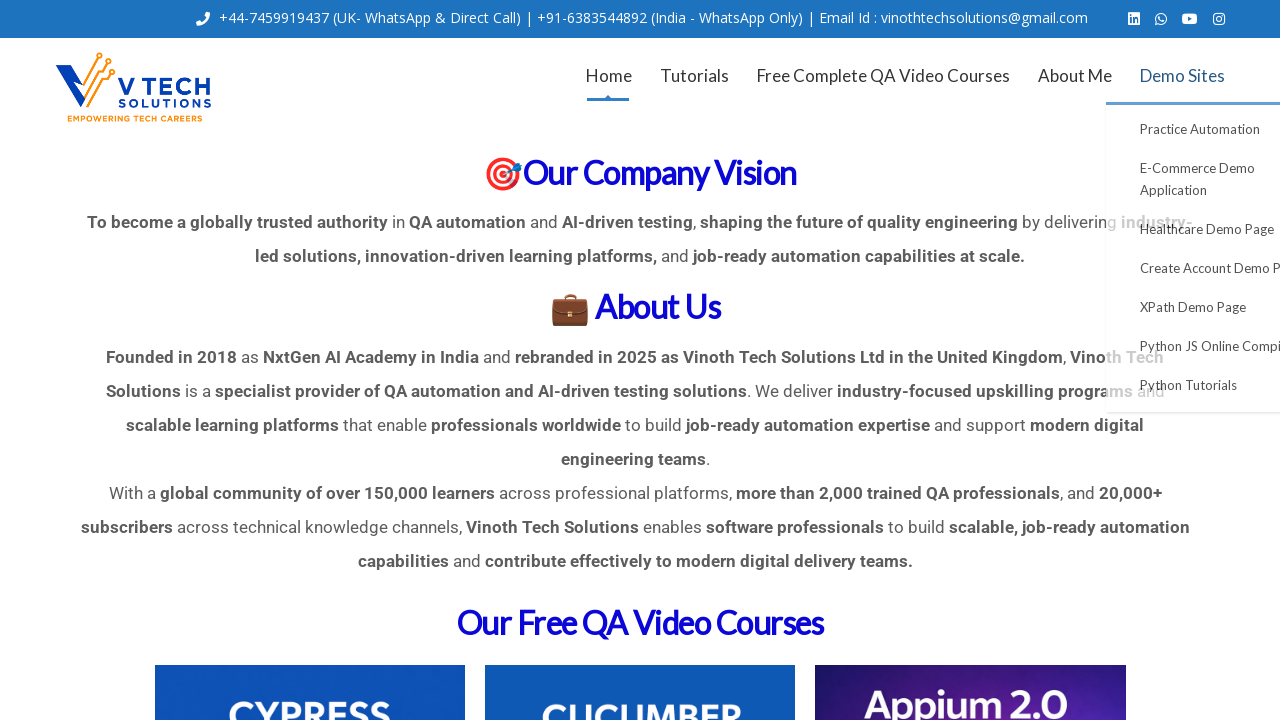

Practice Automation submenu became visible
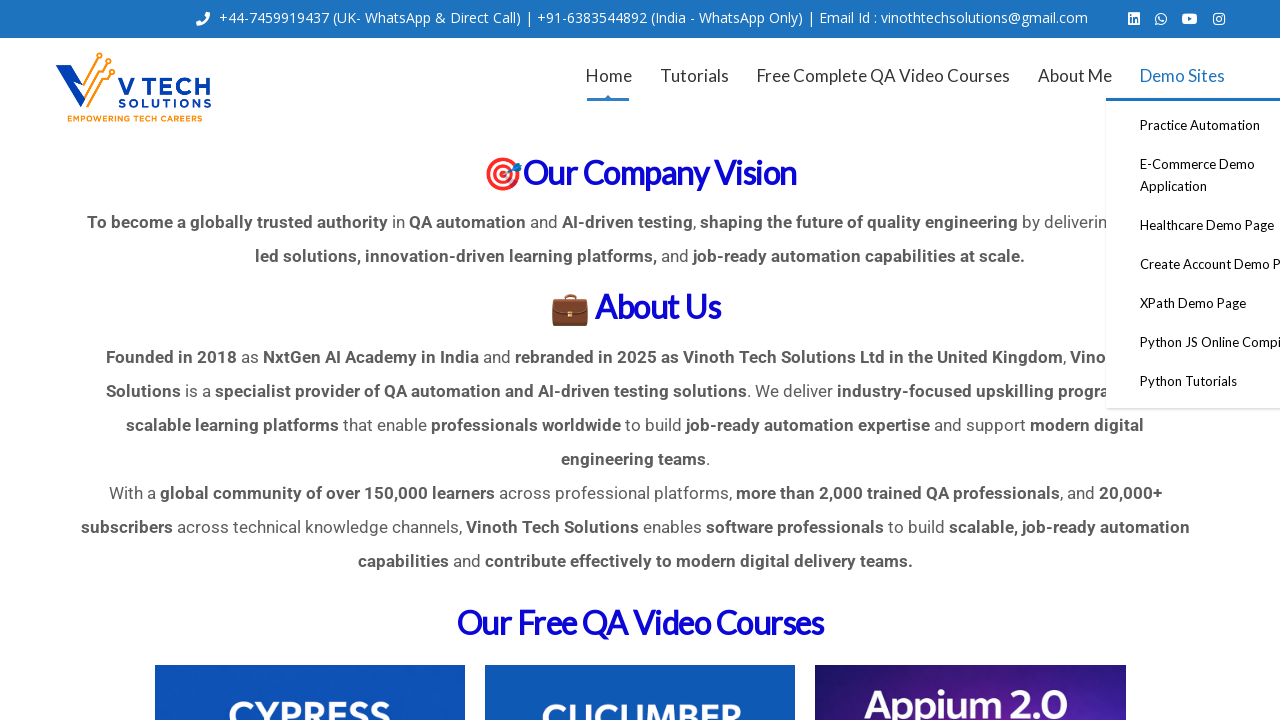

Hovered over Practice Automation submenu at (1168, 125) on (//a[contains(text(),"Practice Automation")])[2]
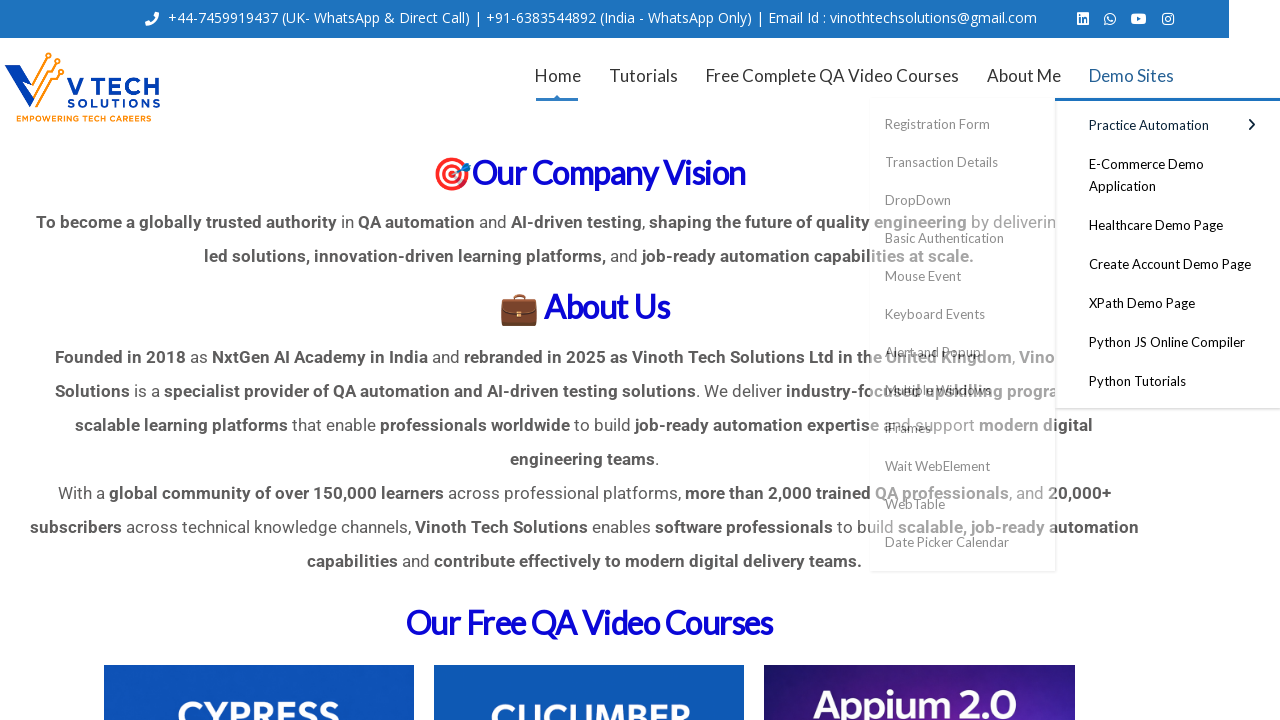

Registration Form link became visible
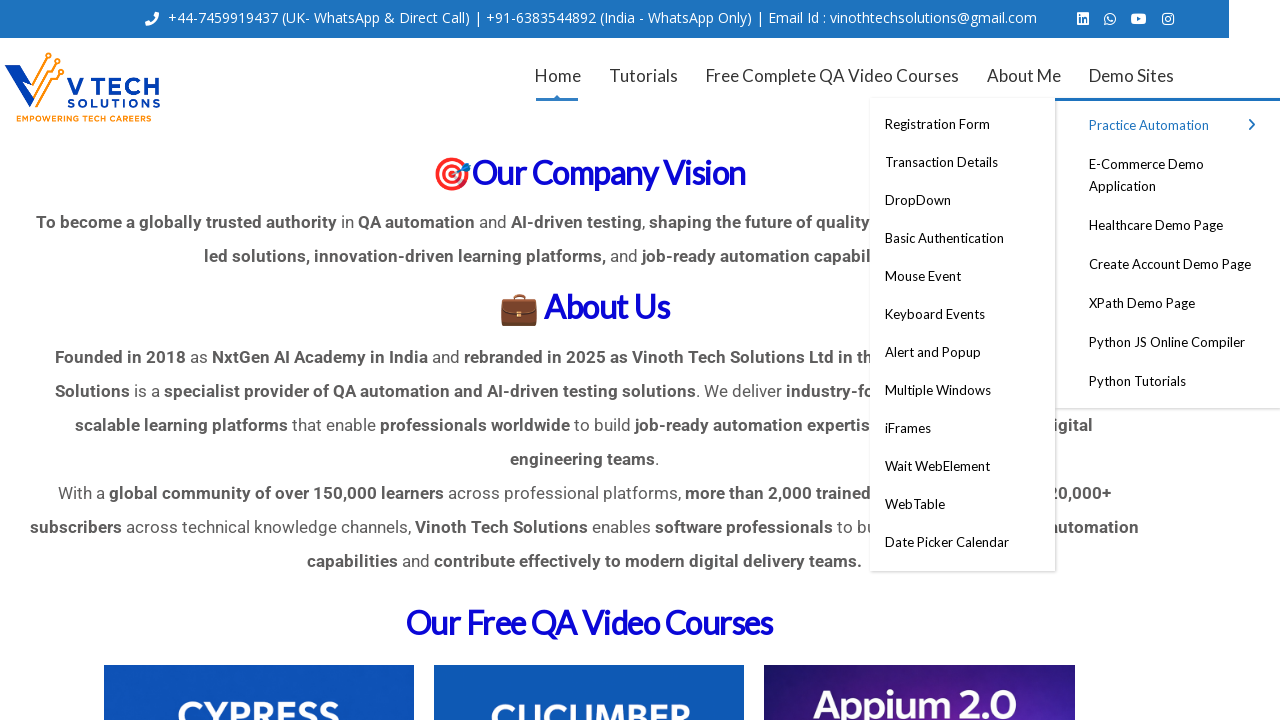

Clicked on Registration Form link at (962, 124) on (//a[normalize-space()="Registration Form"])[2]
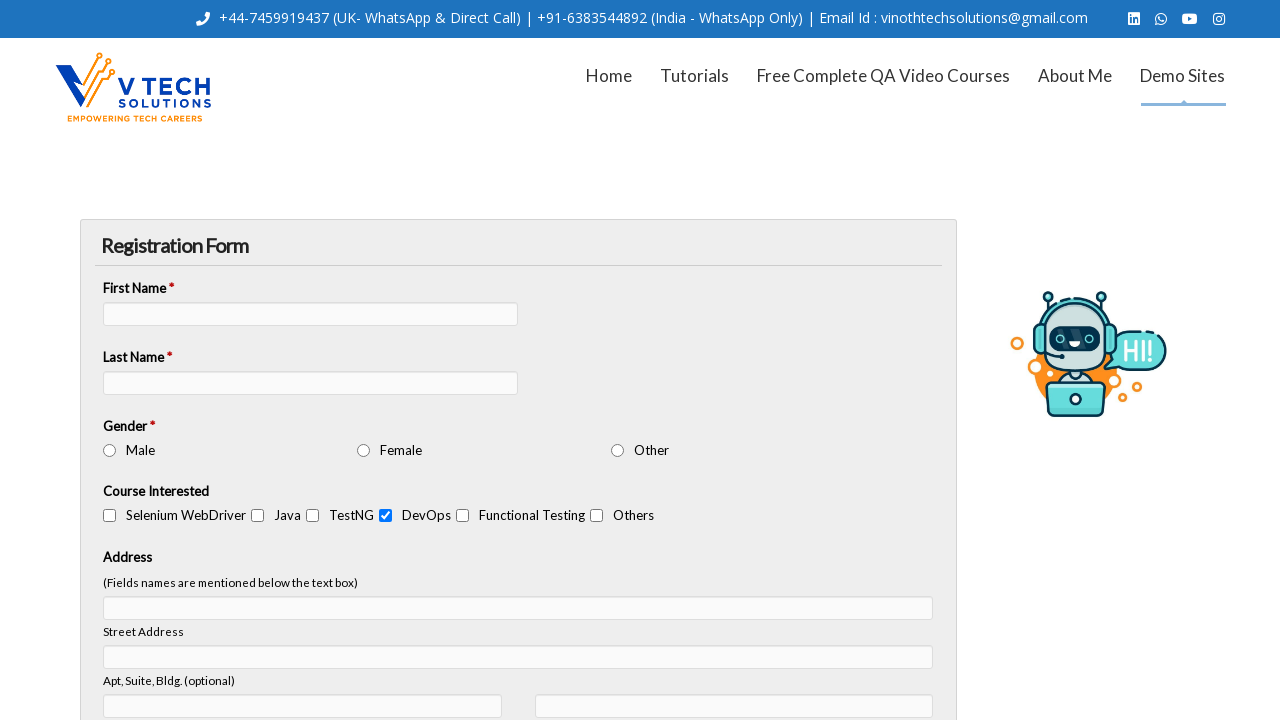

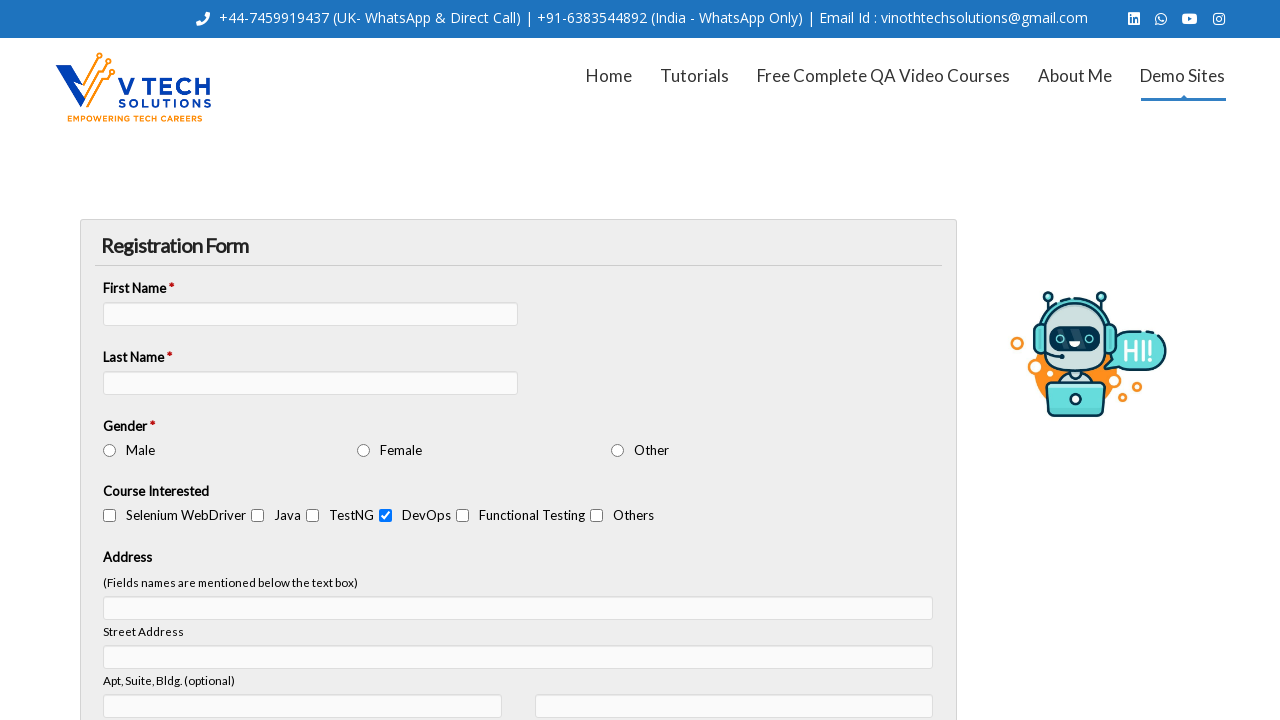